Tests a math challenge form by reading a value from the page, calculating a mathematical formula (log of absolute value of 12*sin(x)), entering the result, checking required checkboxes, and submitting the form.

Starting URL: http://suninjuly.github.io/math.html

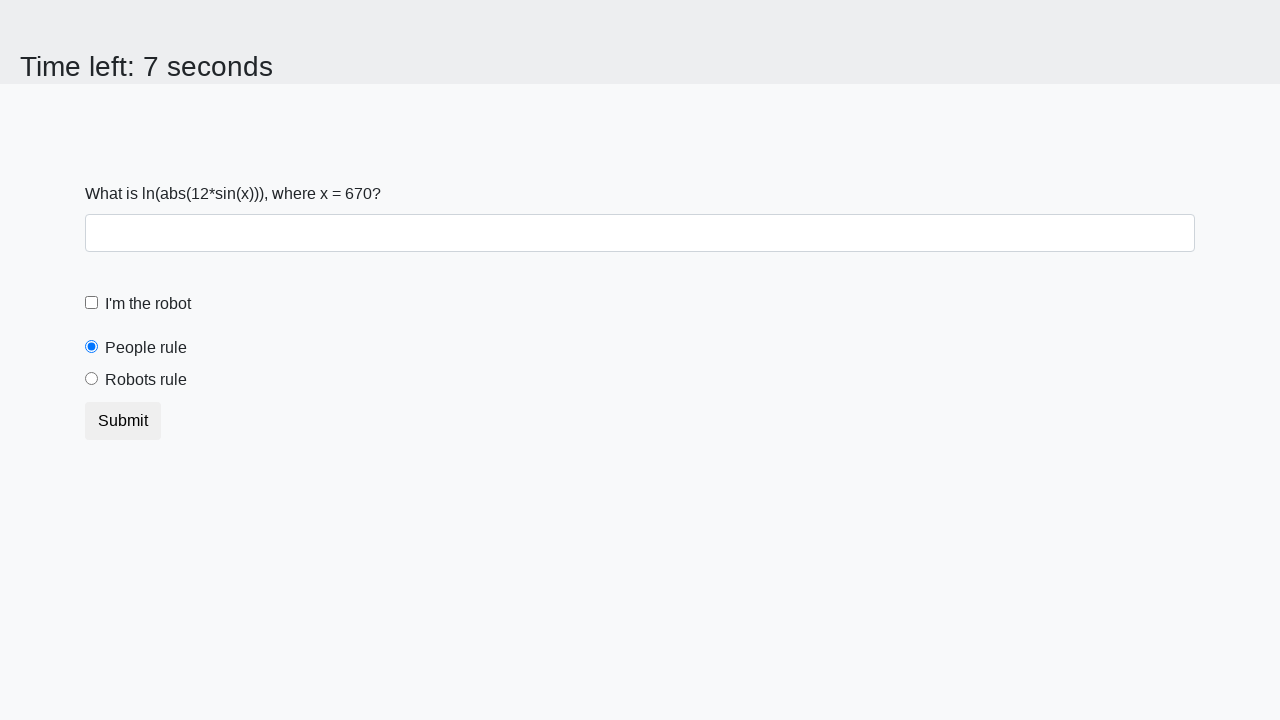

Located the input value element
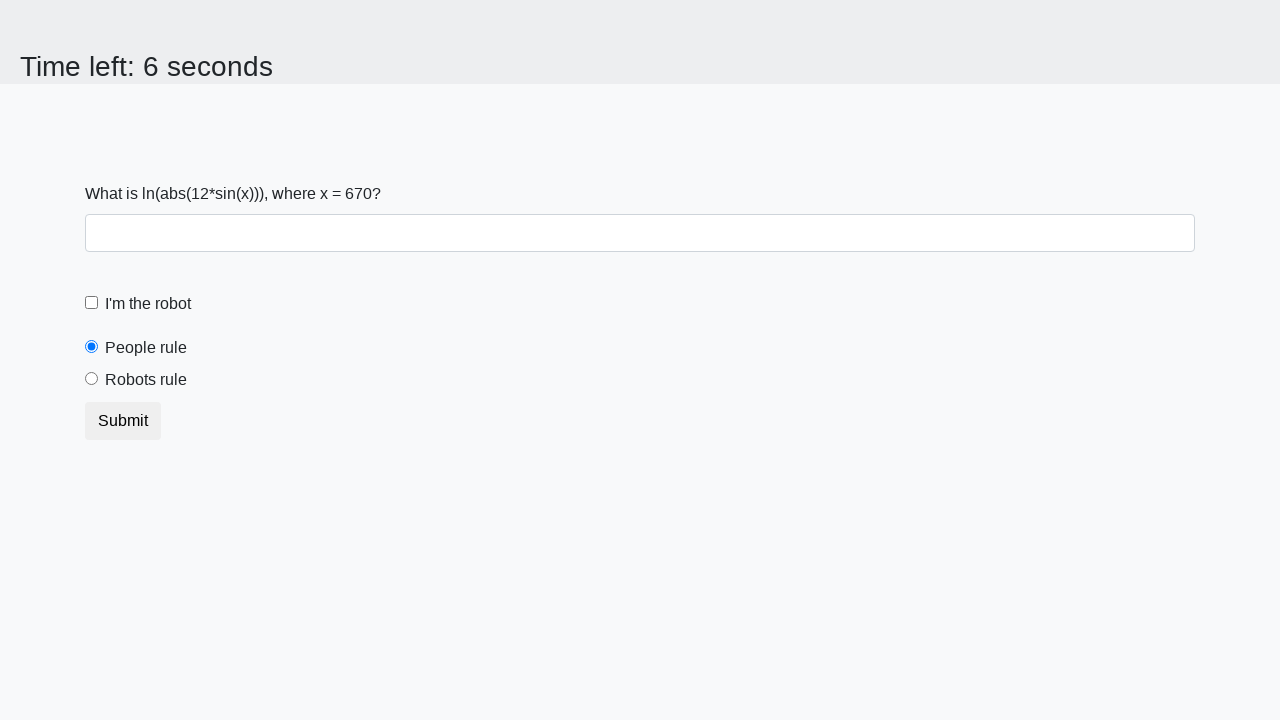

Read x value from page: 670
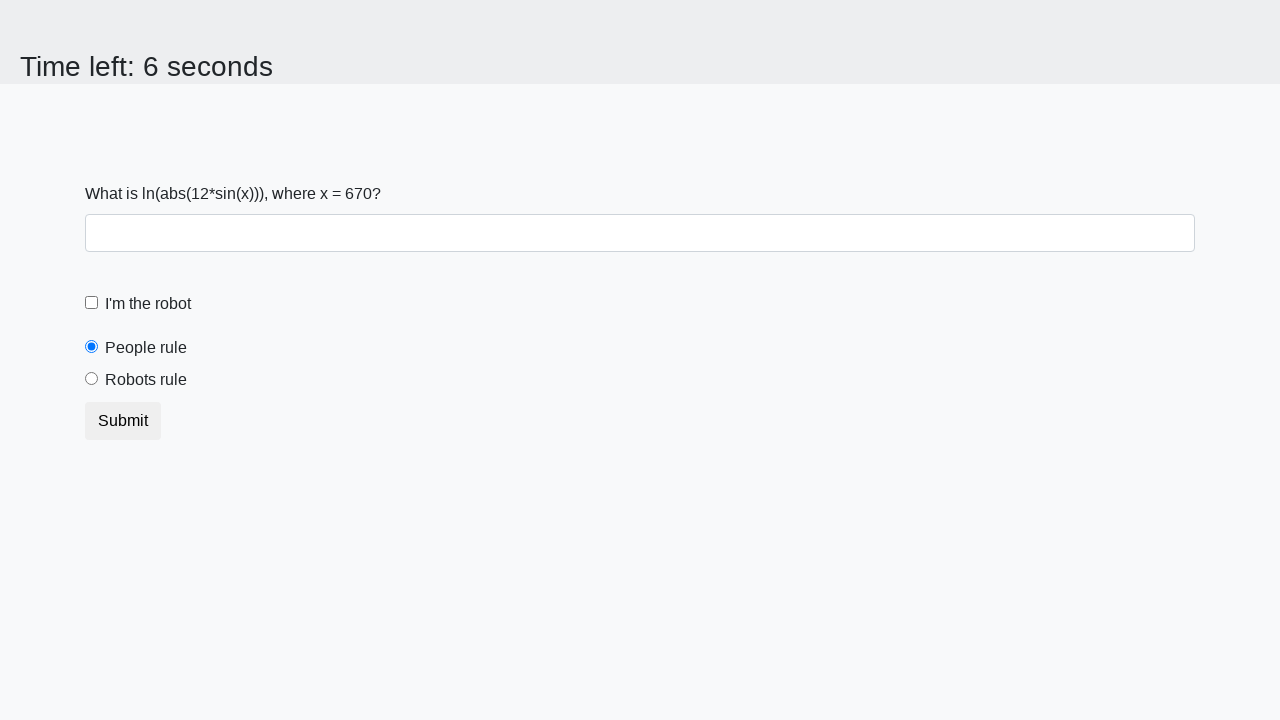

Calculated formula result: log(|12*sin(670)|) = 2.1907414310299287
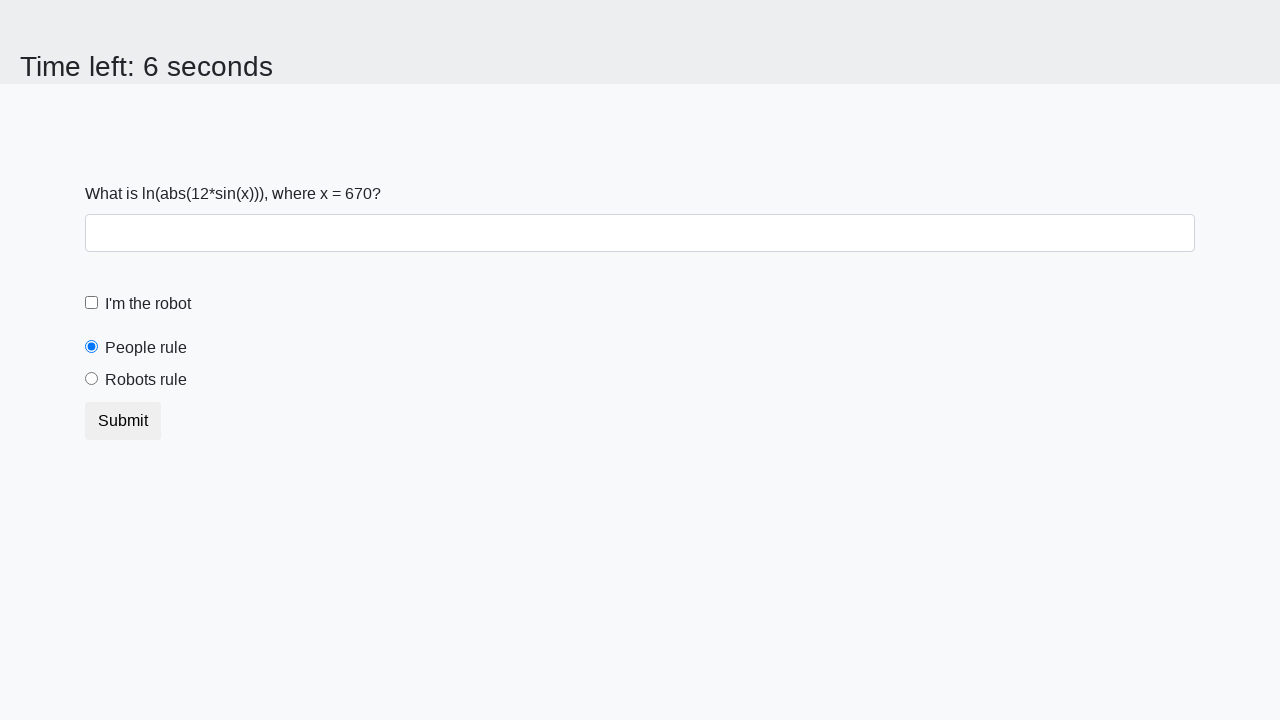

Filled answer field with calculated value: 2.1907414310299287 on #answer
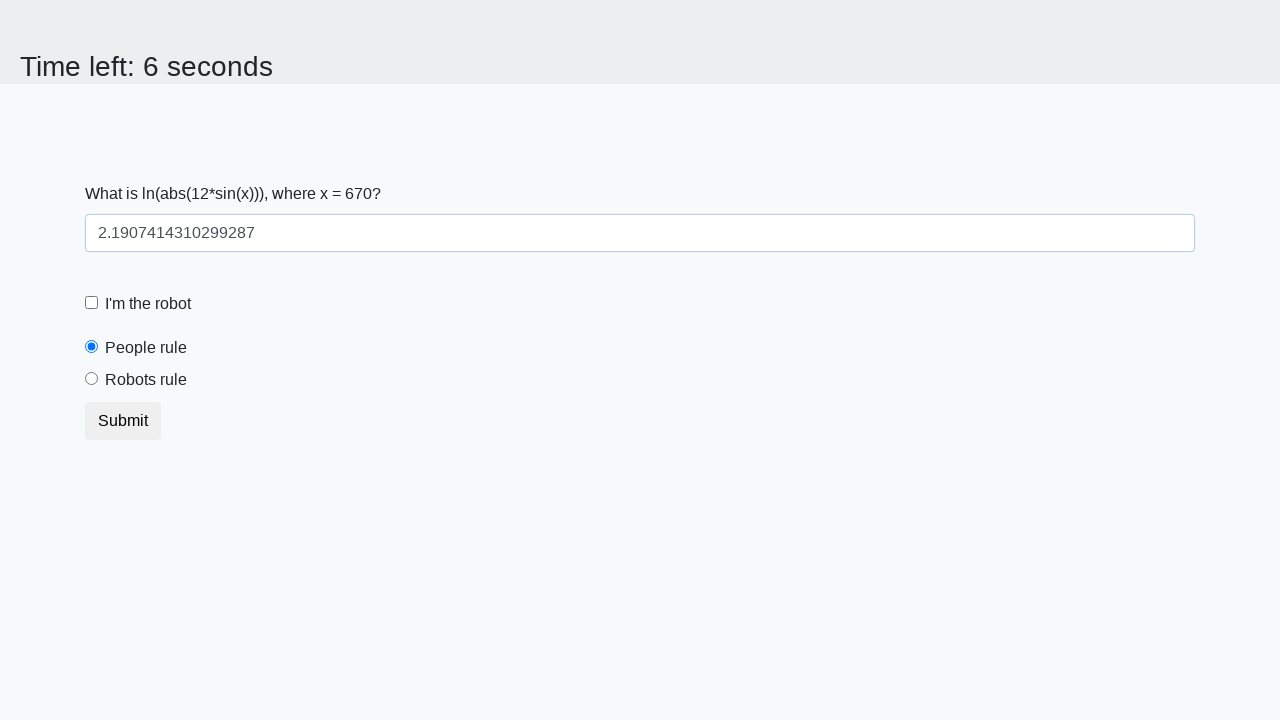

Checked the robot checkbox at (148, 304) on label[for='robotCheckbox']
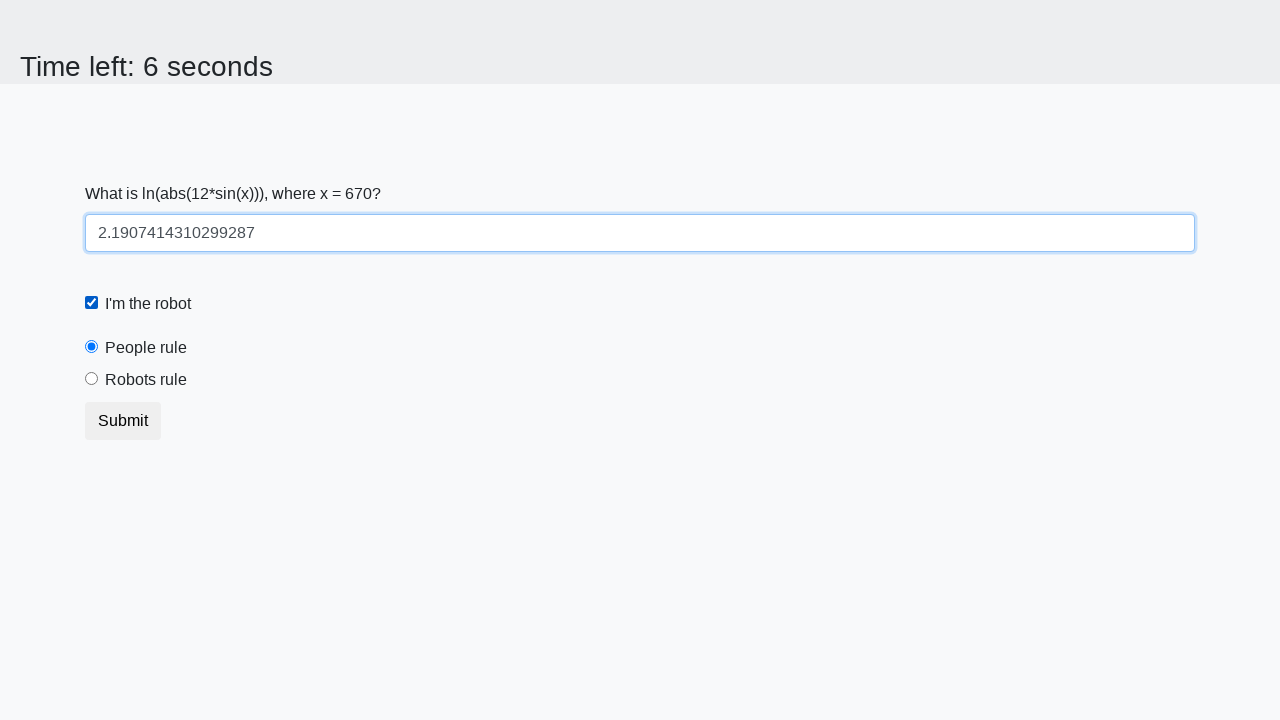

Selected the robots rule radio button at (146, 380) on label[for='robotsRule']
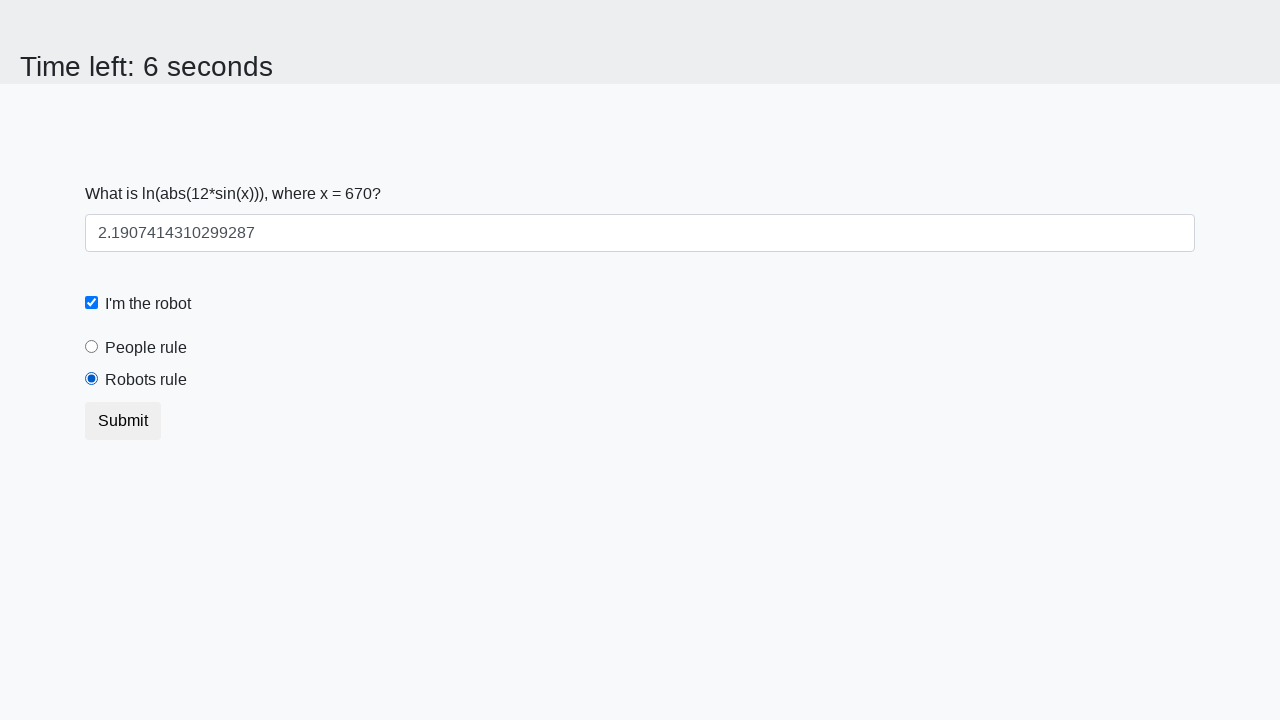

Submitted the form at (123, 421) on button.btn
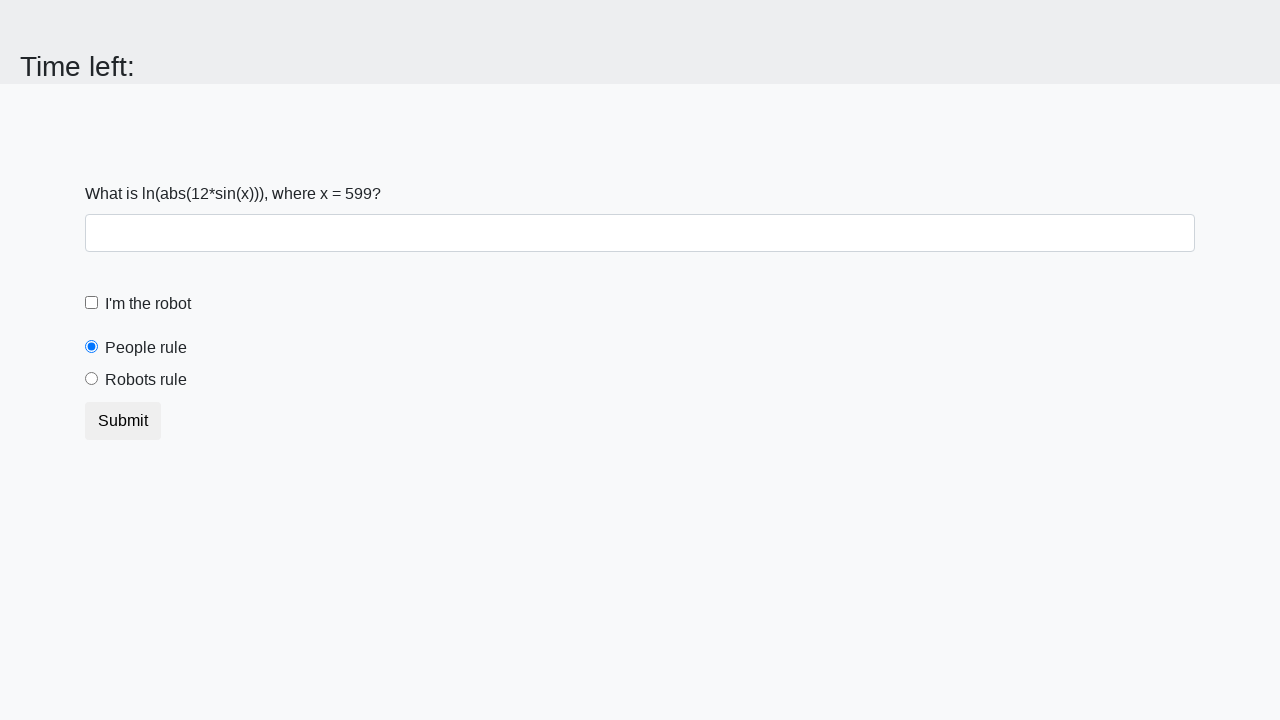

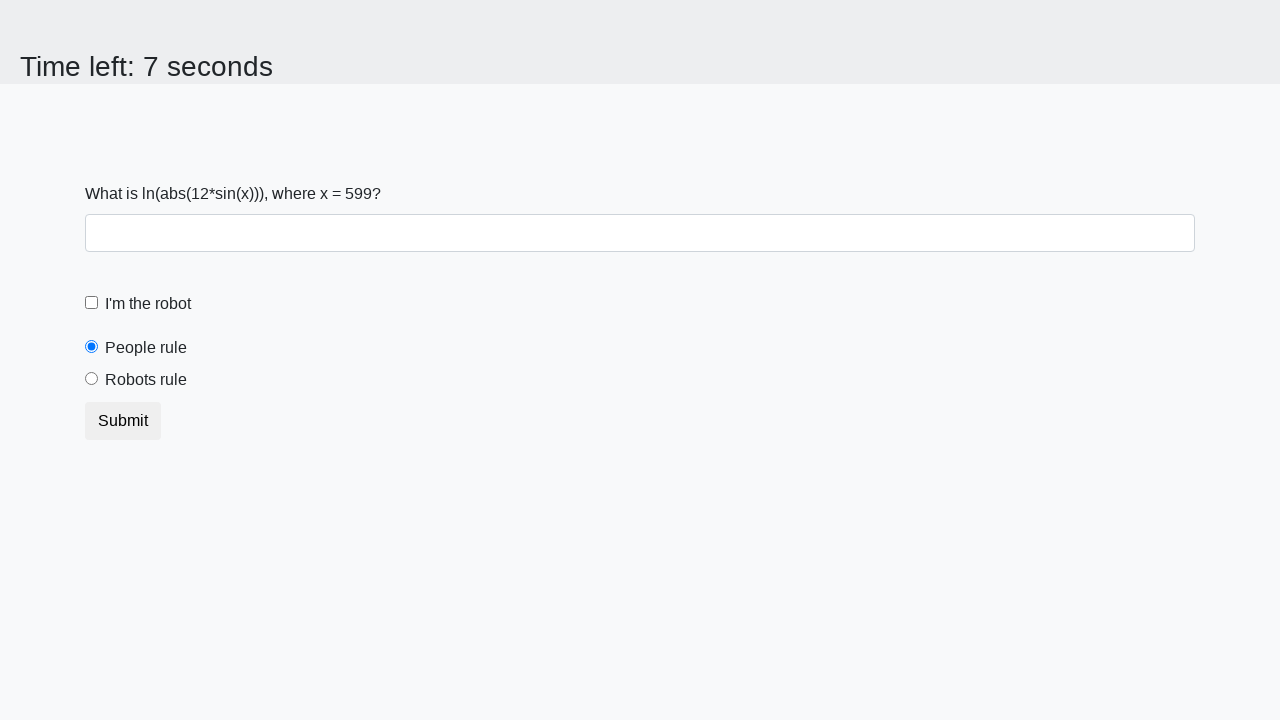